Basic browser test that navigates to the Assurant website homepage and verifies the page loads successfully.

Starting URL: http://www.assurant.com/

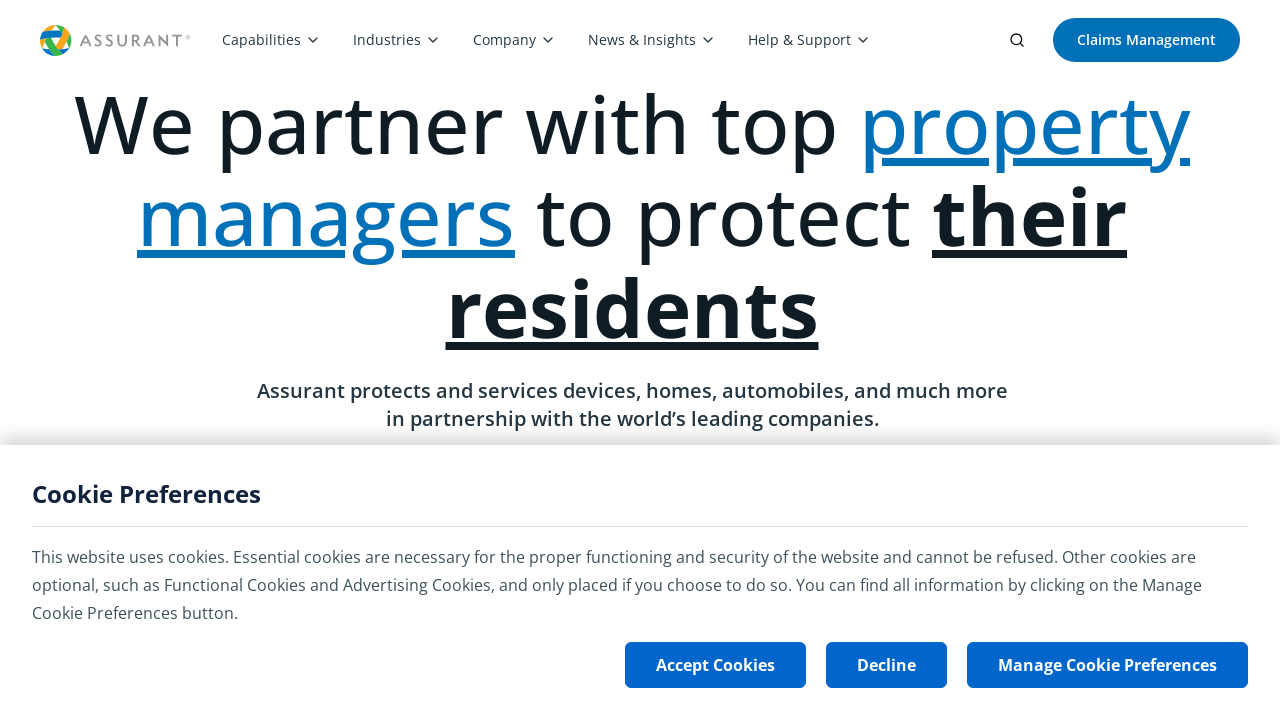

Waited for page to reach domcontentloaded state
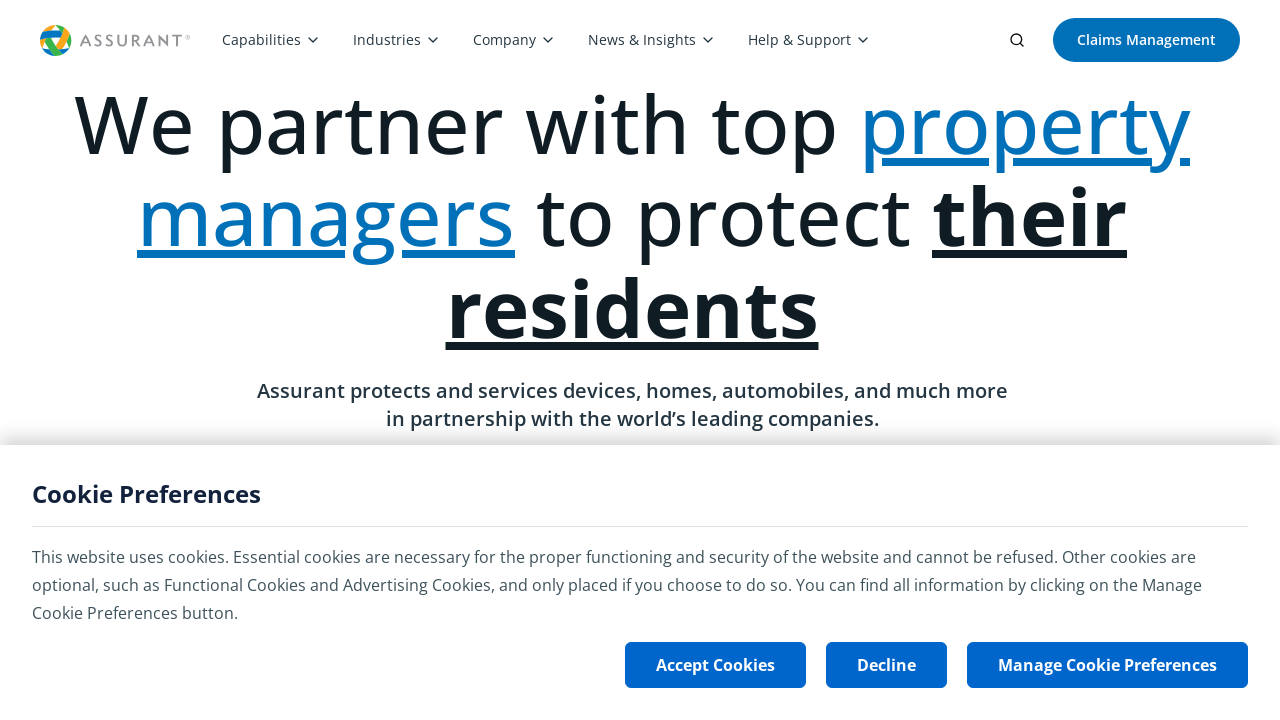

Verified body element is present on Assurant homepage
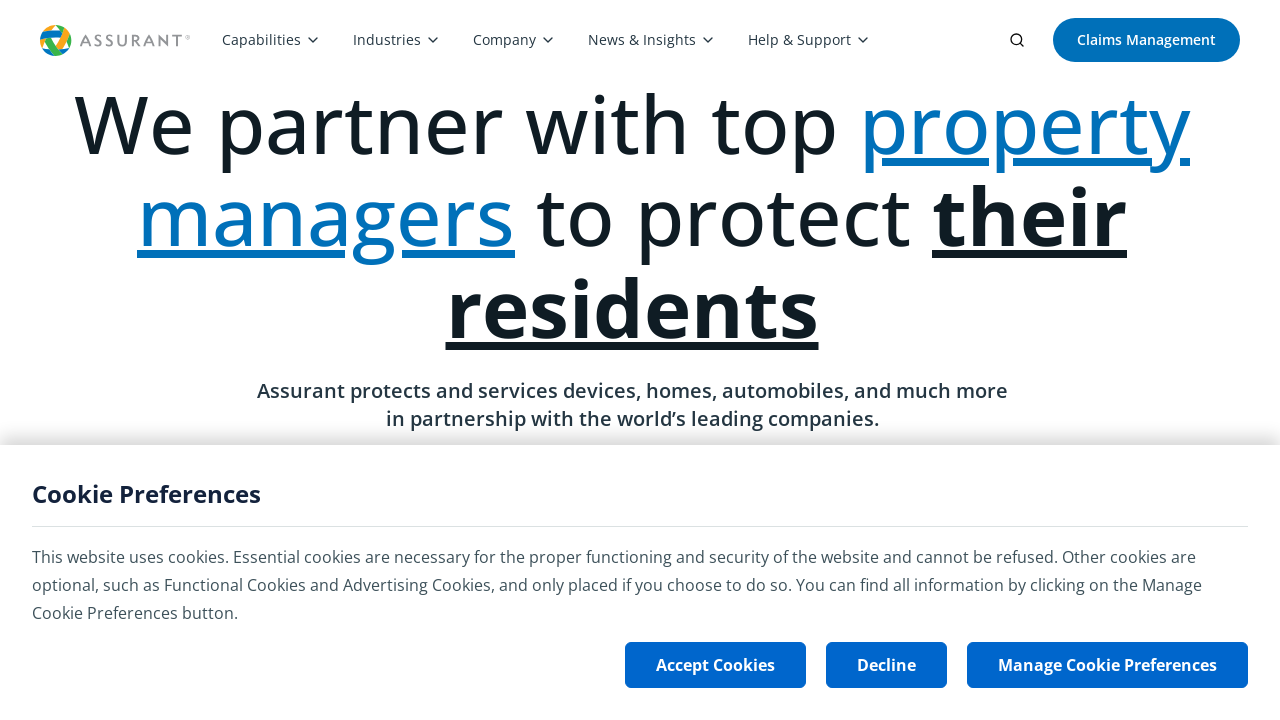

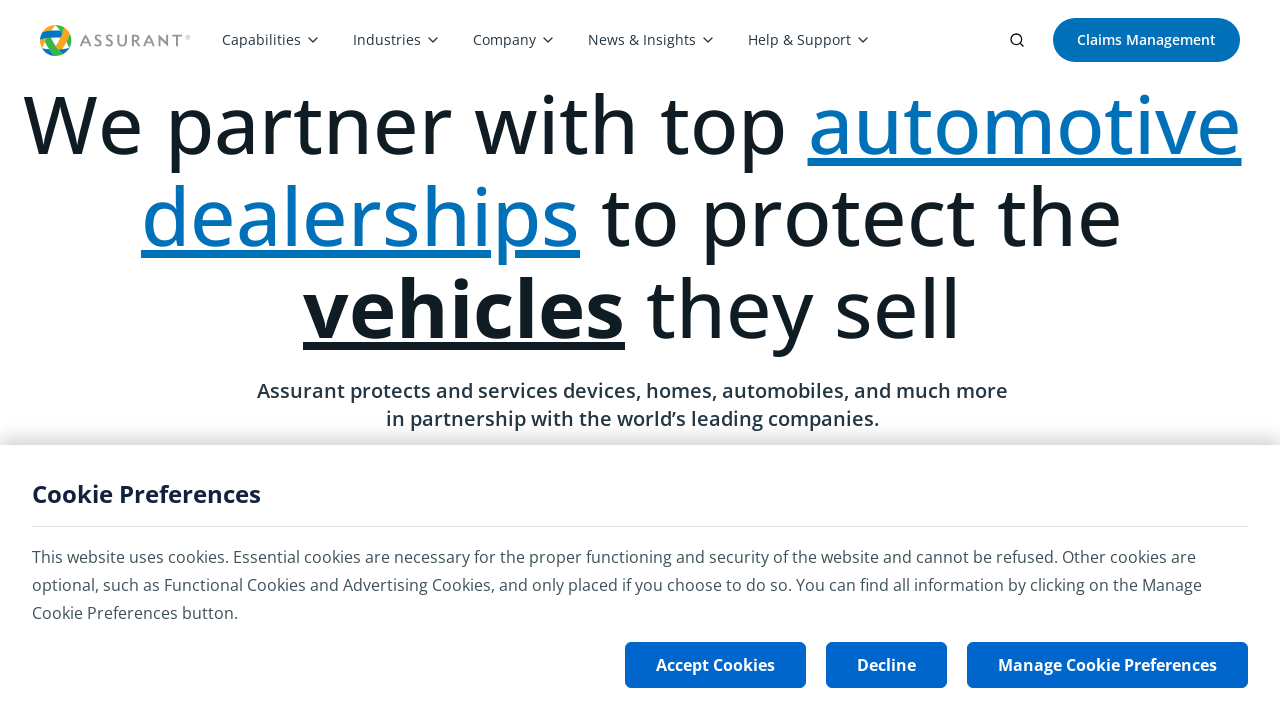